Tests multiple browser window handling by clicking a link that opens a new window, switching to the new window, and then switching back to the parent window.

Starting URL: https://the-internet.herokuapp.com/windows

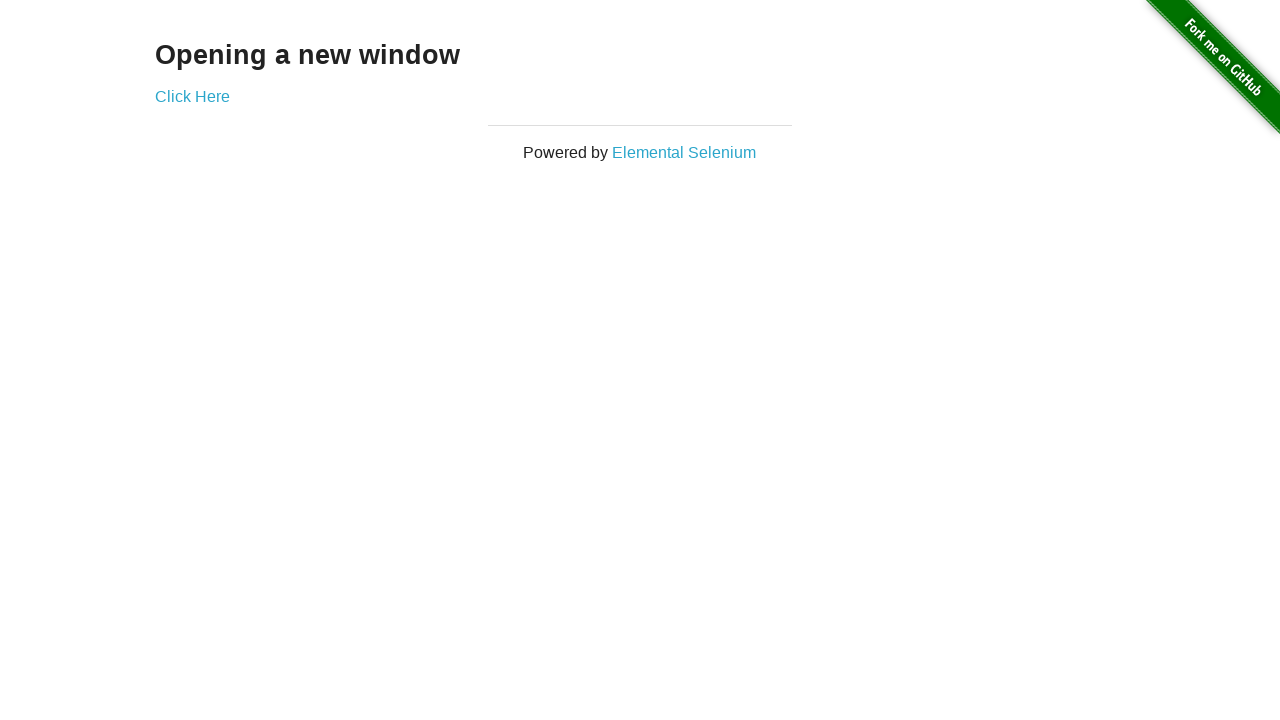

Clicked 'Click Here' link to open new window at (192, 96) on text=Click Here
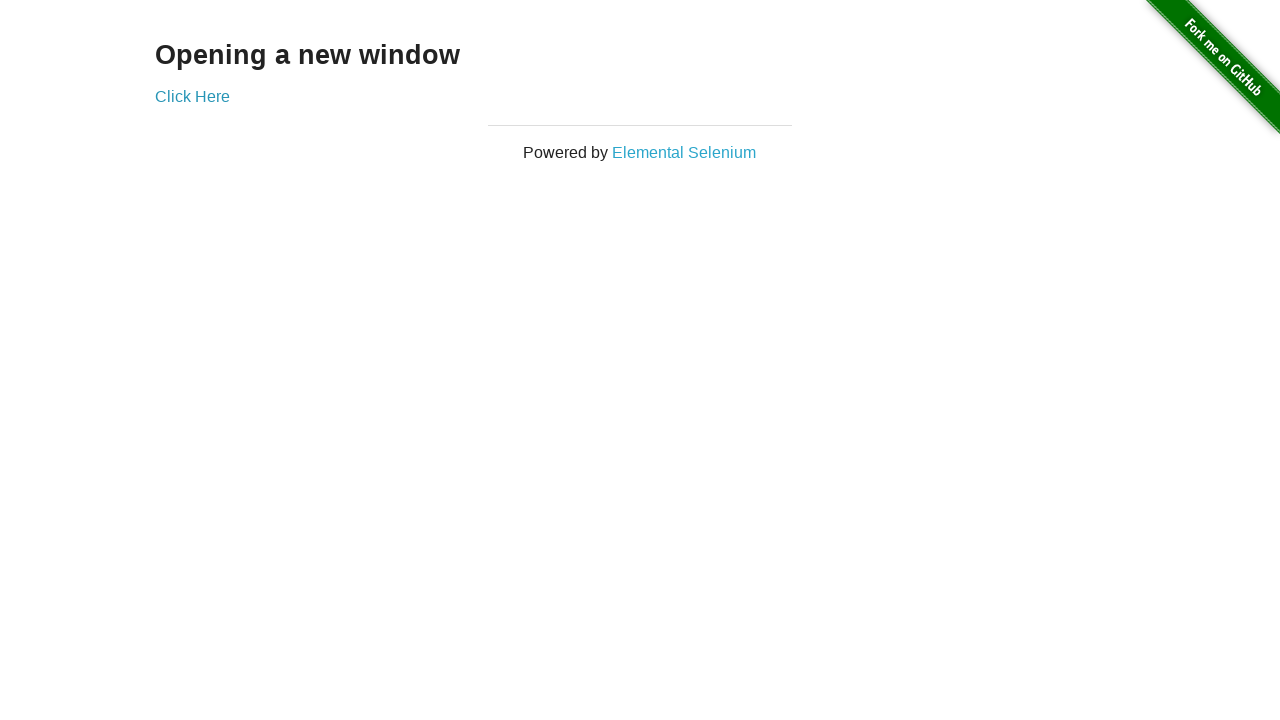

Captured new window that opened
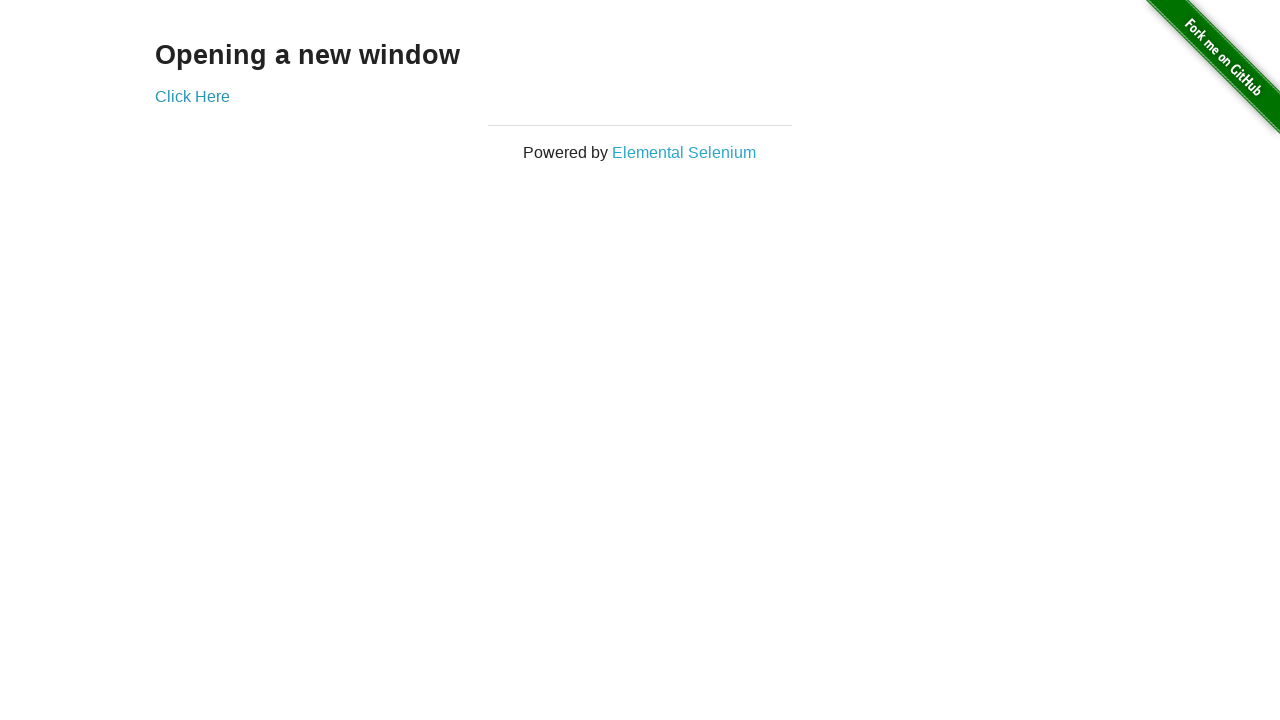

New window finished loading
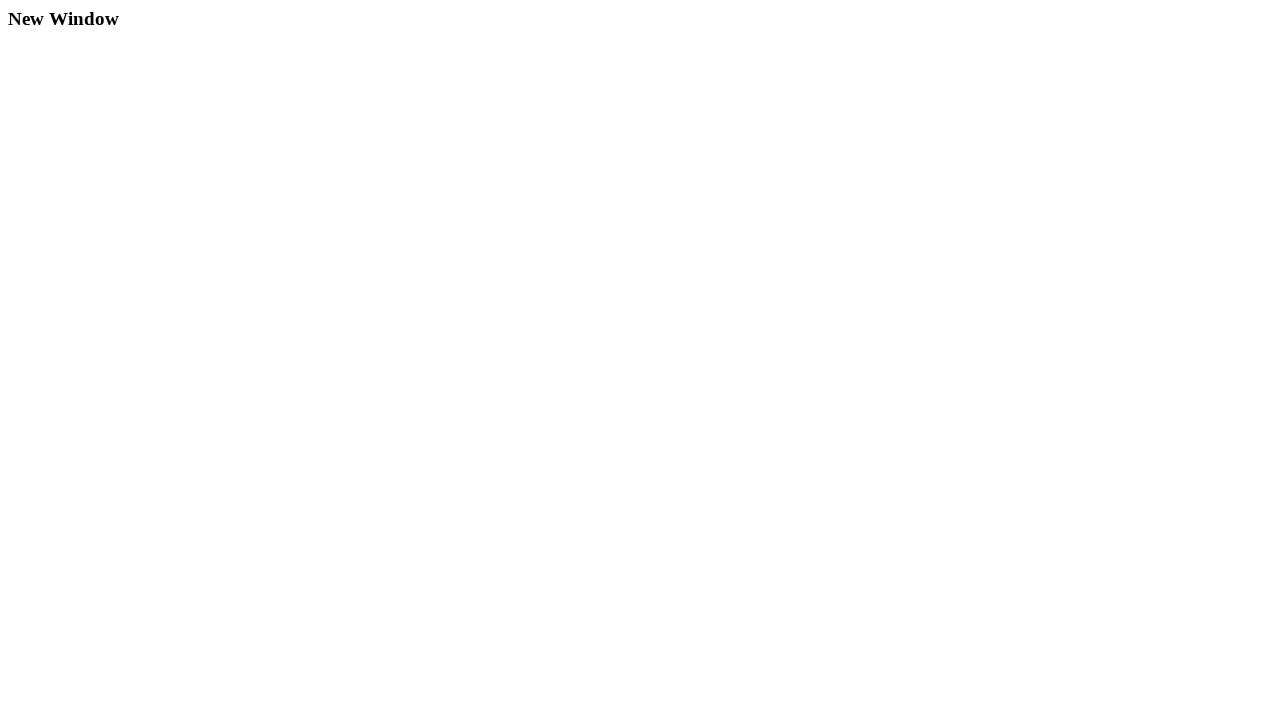

Retrieved original window title: The Internet
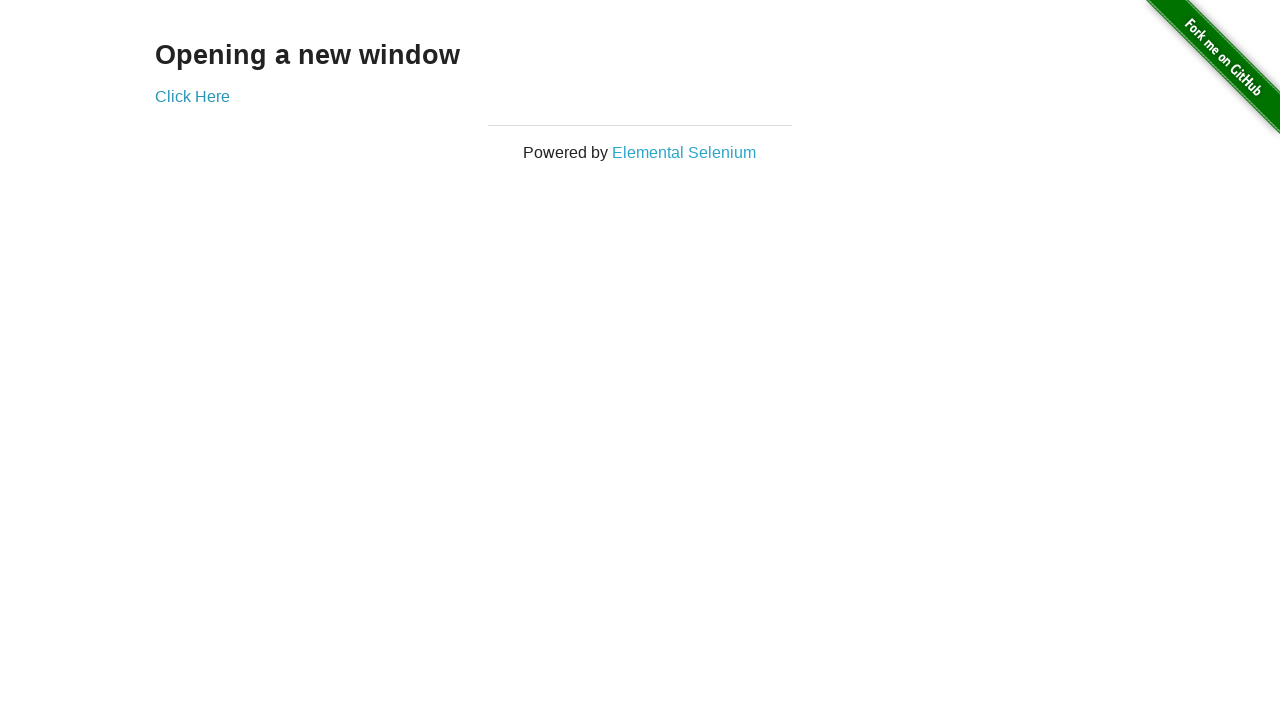

Closed the new window
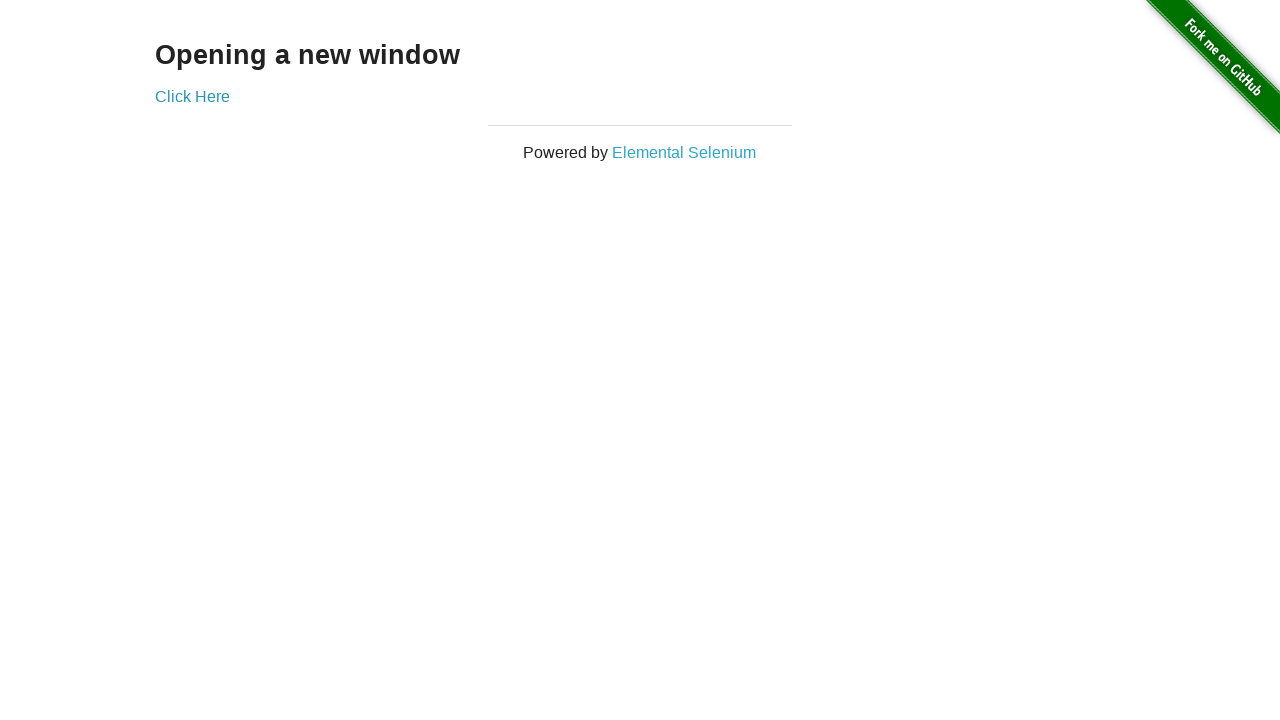

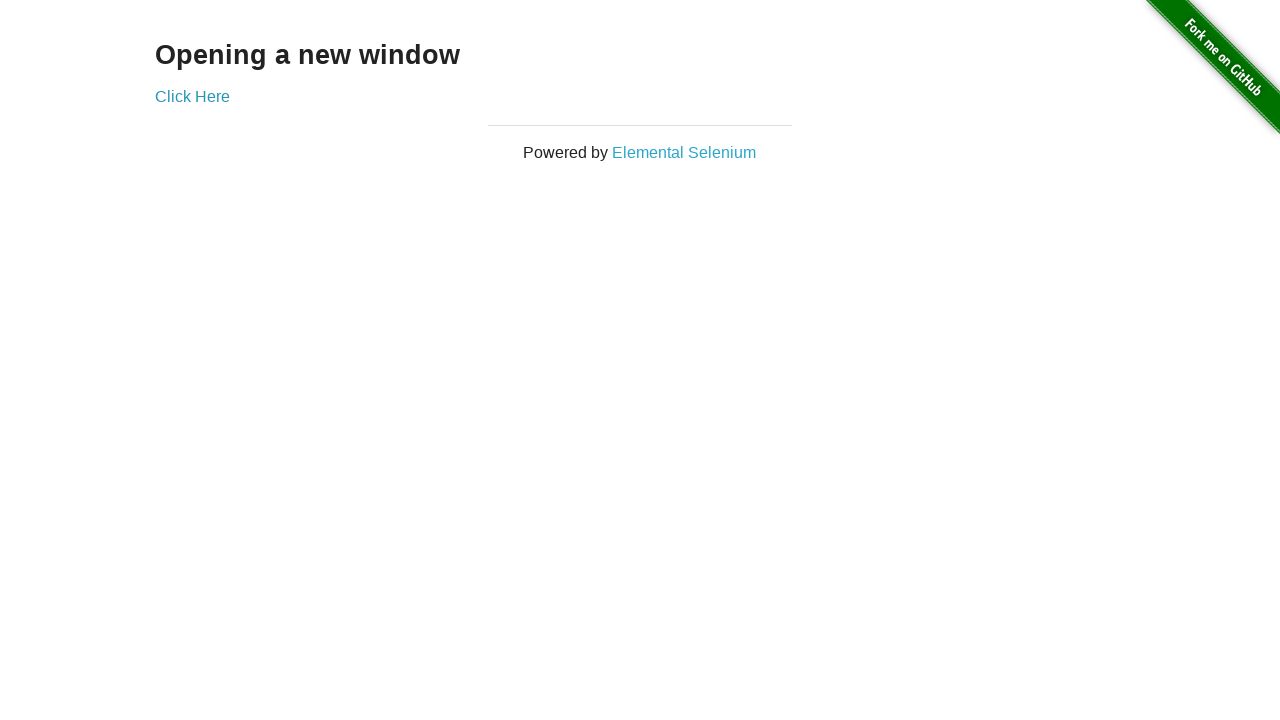